Tests that toggle and label controls are hidden when editing a todo item

Starting URL: https://demo.playwright.dev/todomvc

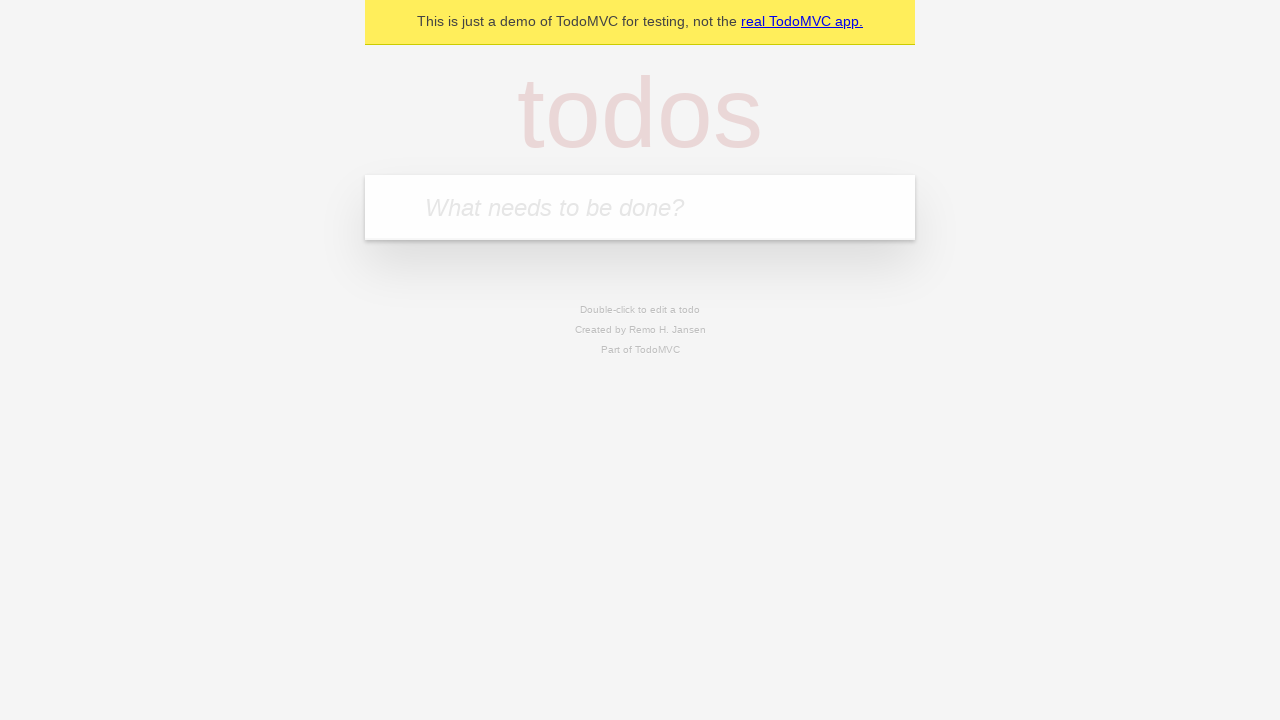

Filled first todo input with 'buy some cheese' on .new-todo
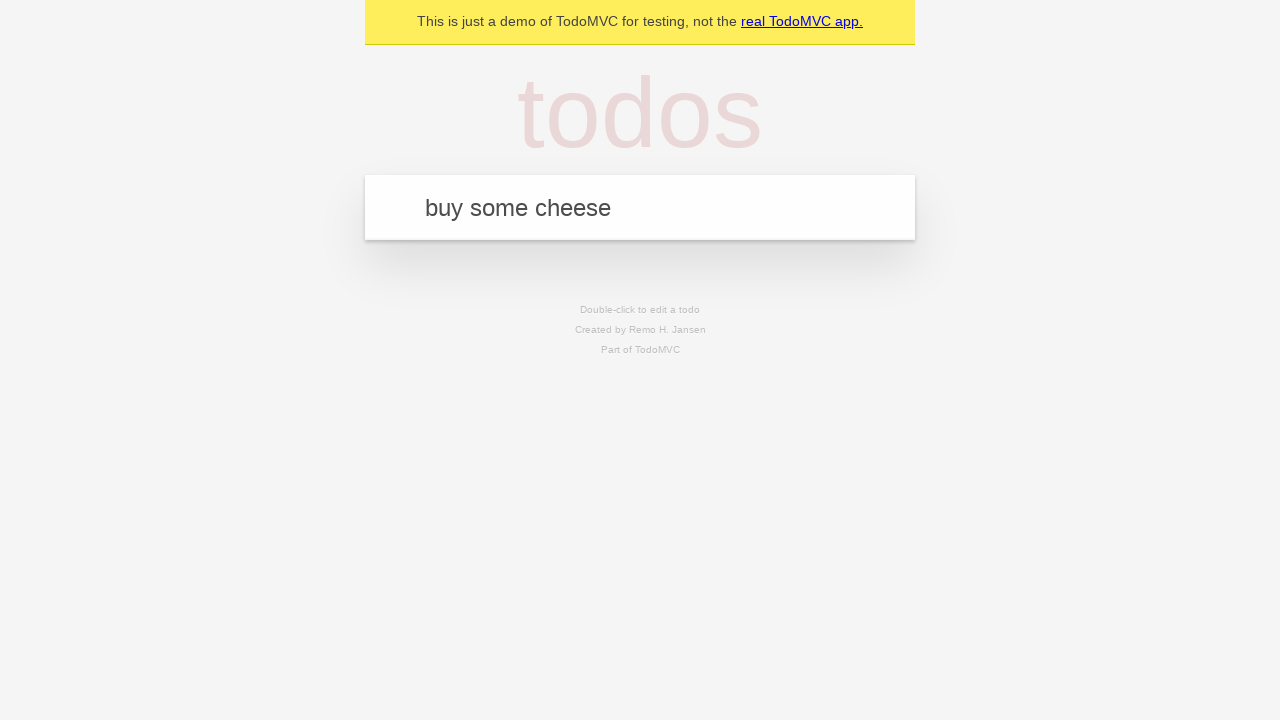

Pressed Enter to add first todo on .new-todo
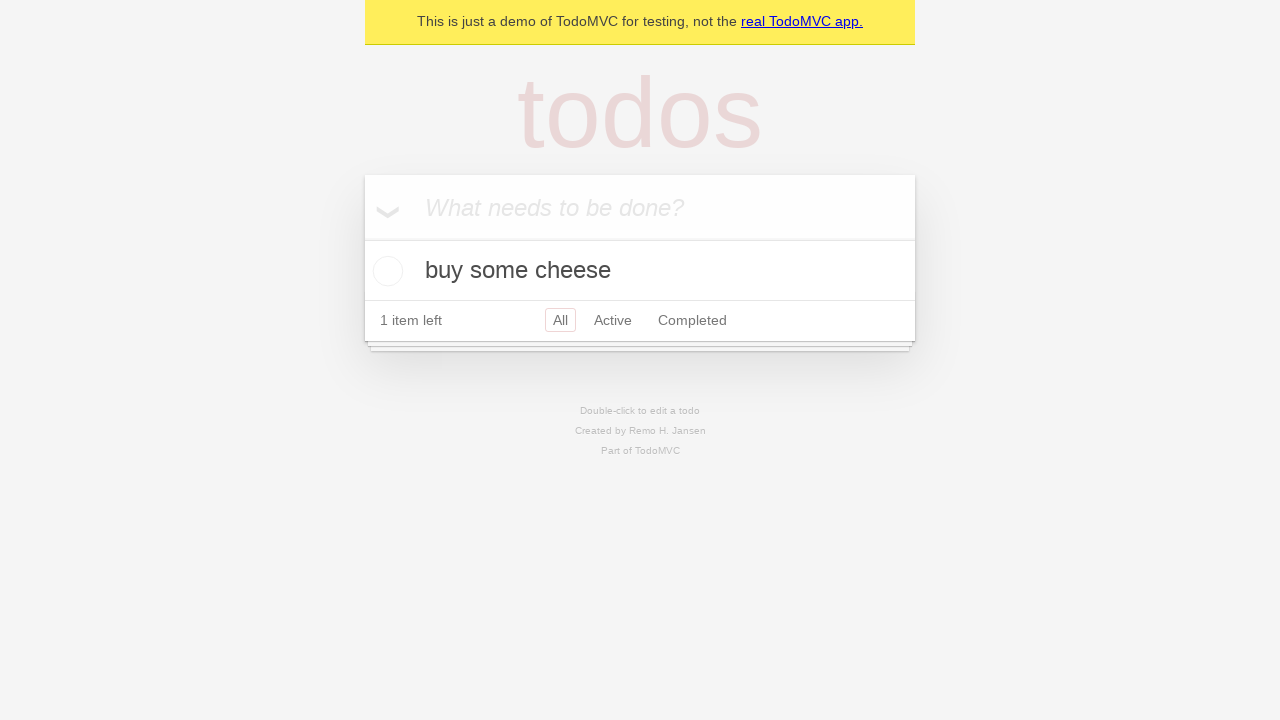

Filled second todo input with 'feed the cat' on .new-todo
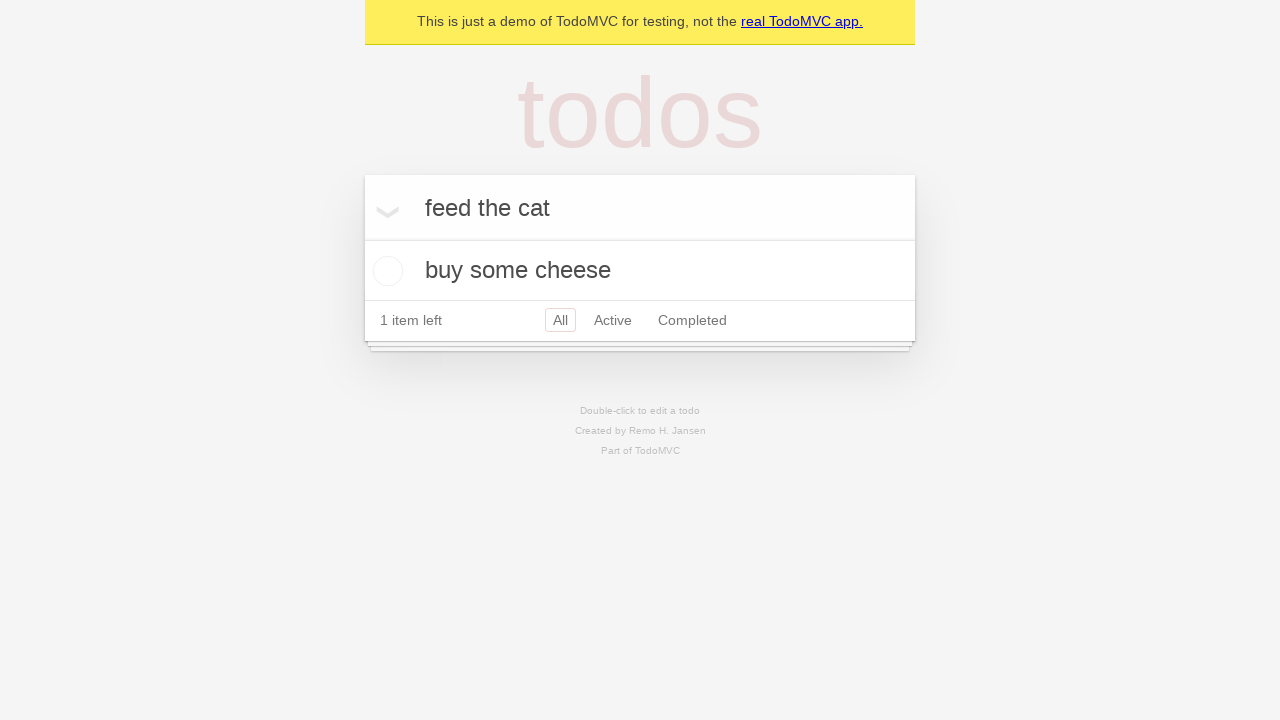

Pressed Enter to add second todo on .new-todo
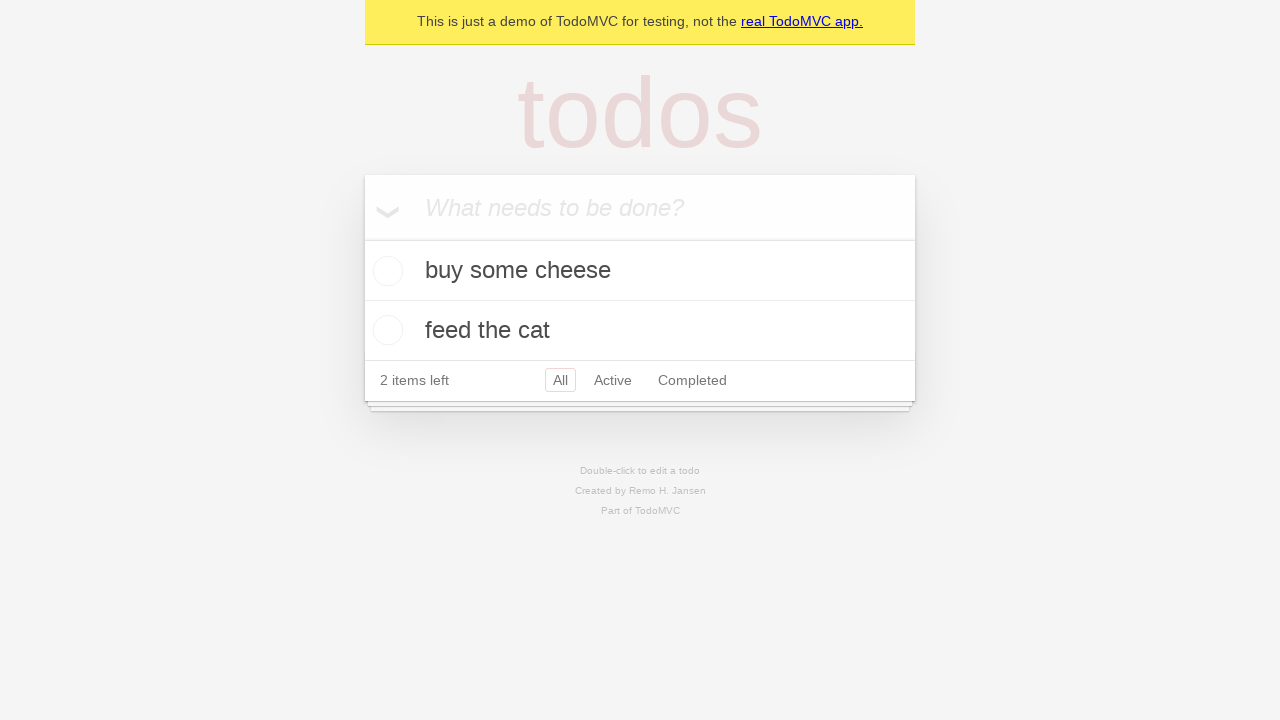

Filled third todo input with 'book a doctors appointment' on .new-todo
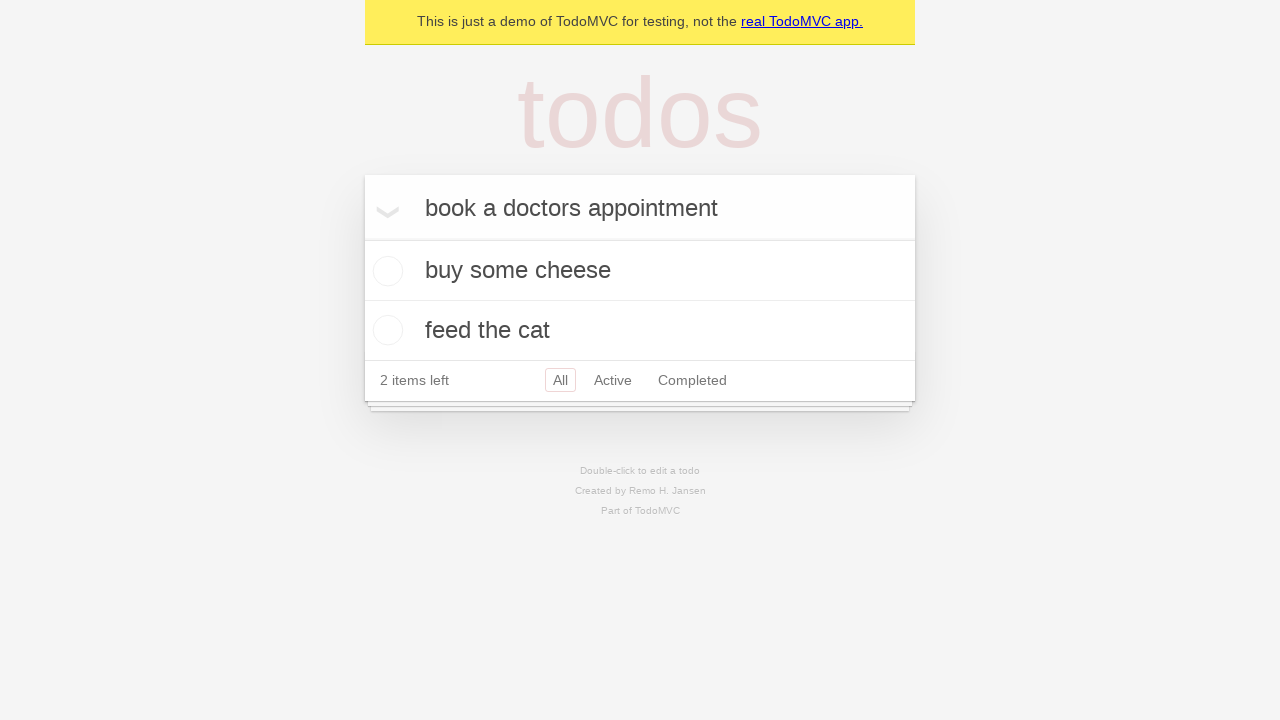

Pressed Enter to add third todo on .new-todo
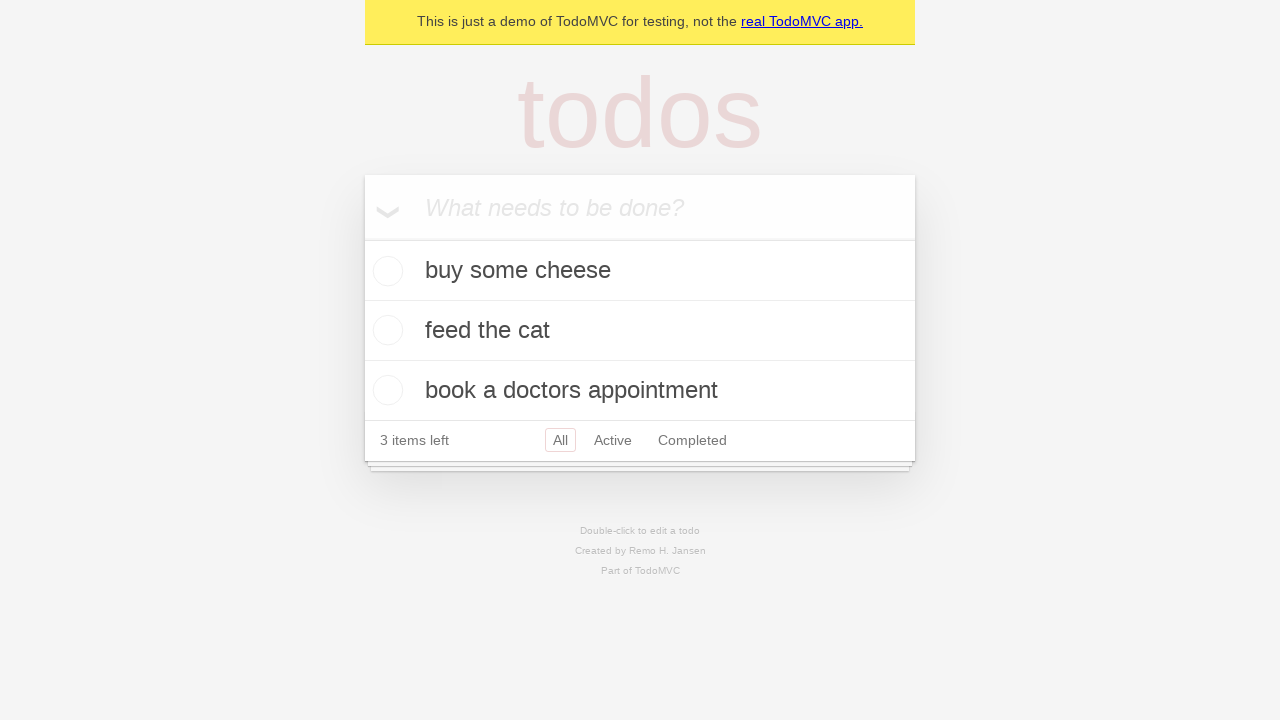

Waited for all three todos to load in the list
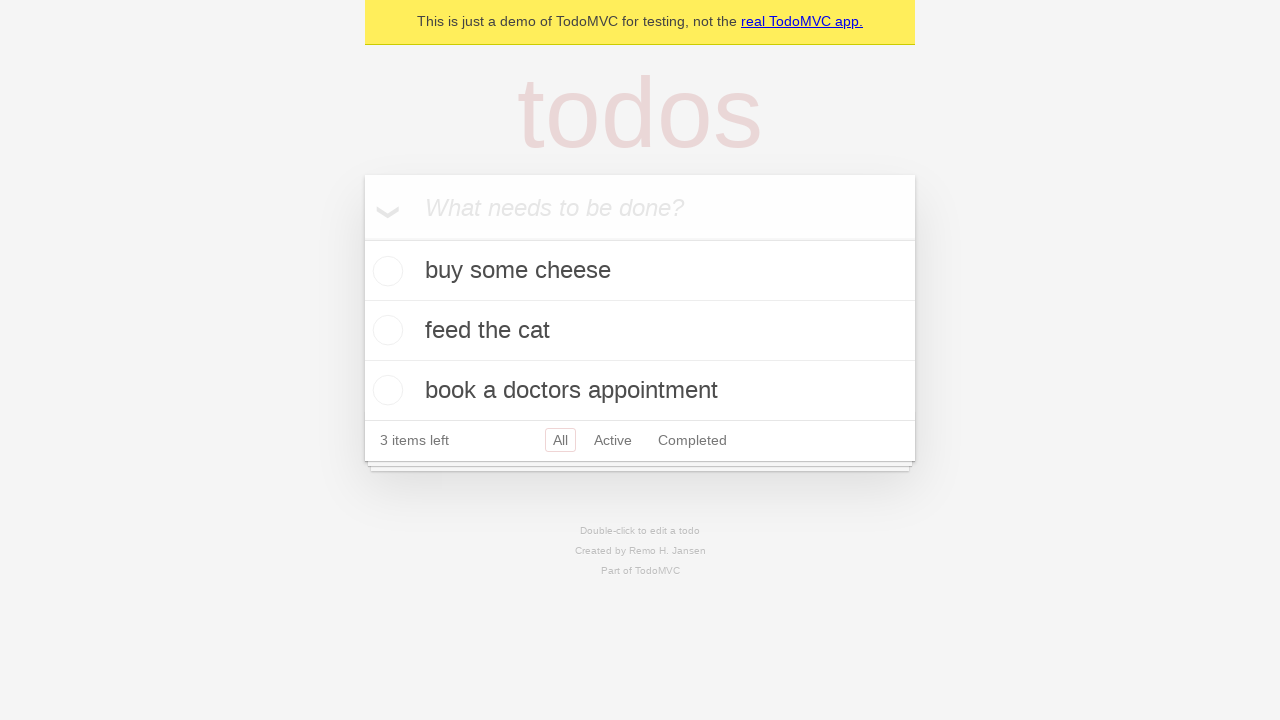

Located second todo item in the list
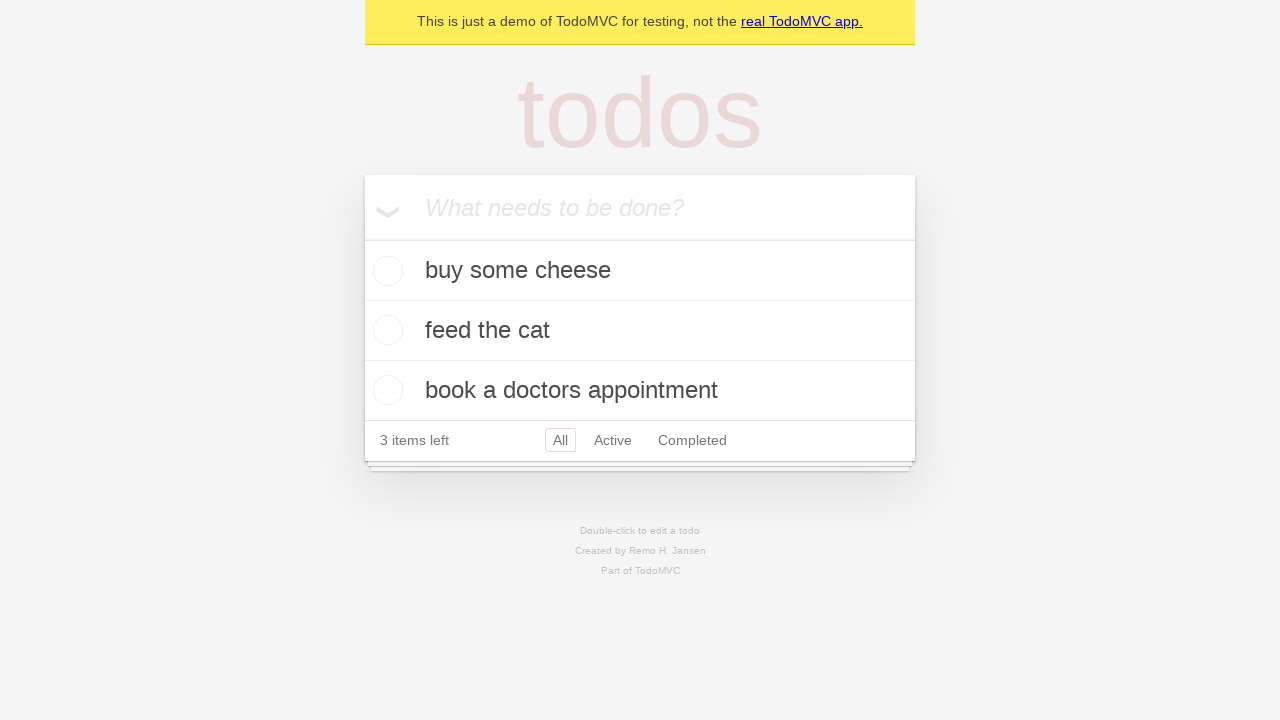

Double-clicked second todo item to enter edit mode at (640, 331) on .todo-list li >> nth=1
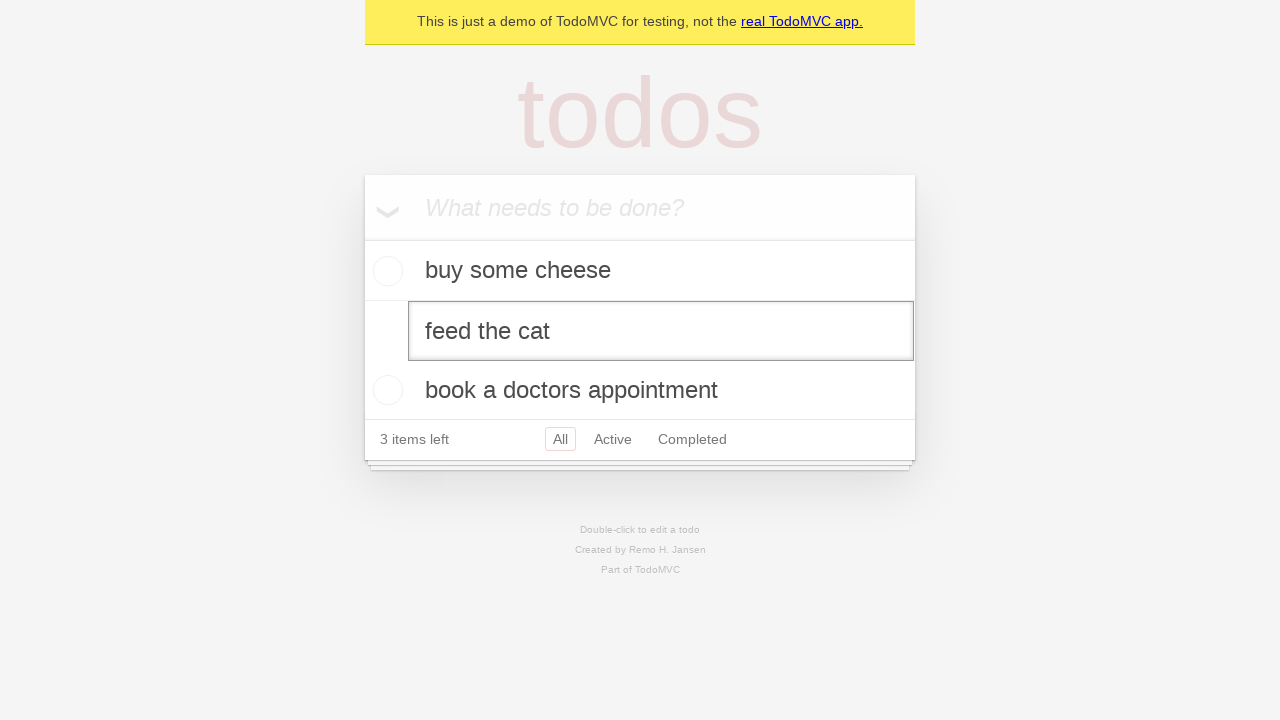

Waited for edit mode to be activated - toggle and label controls should now be hidden
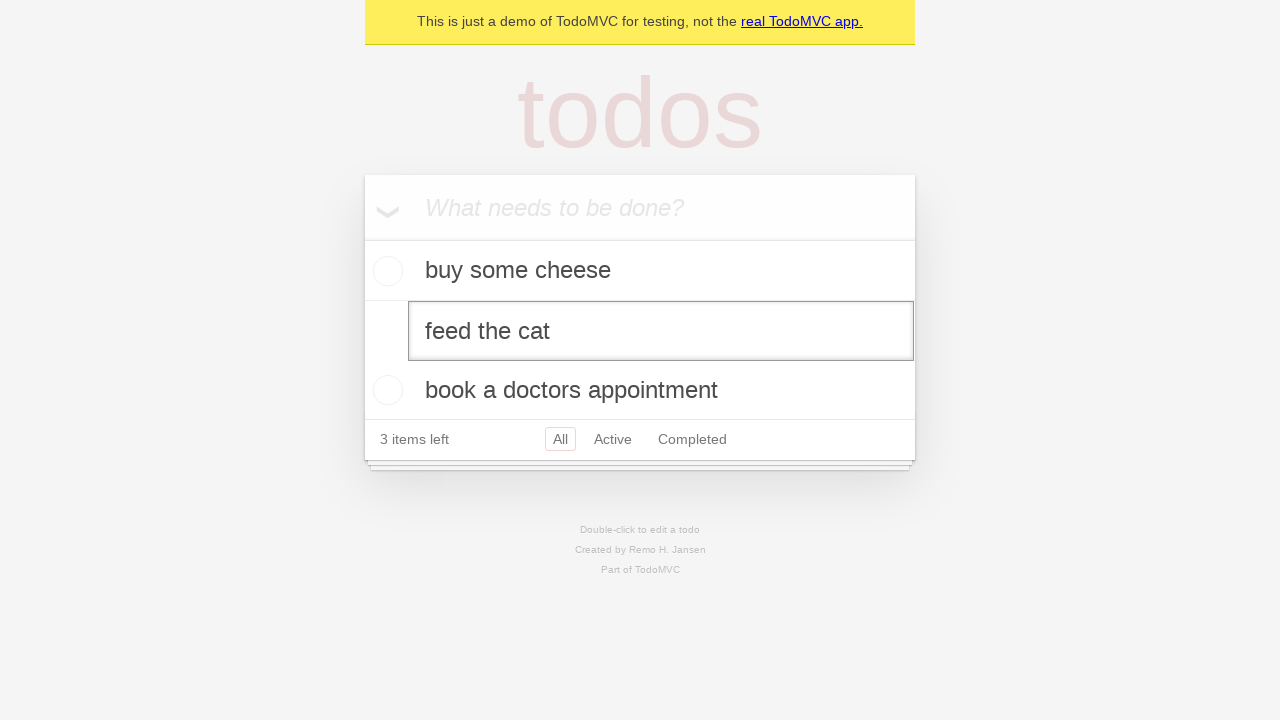

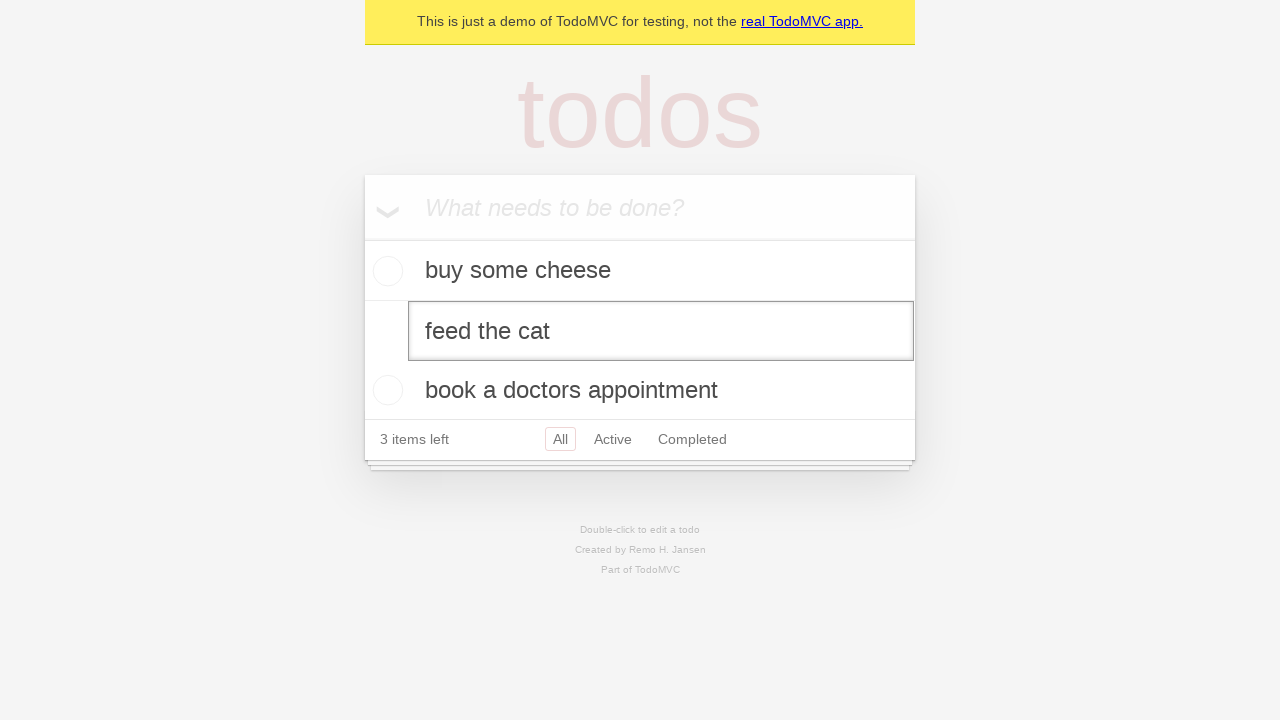